Navigates to a weather radar imagery page, scrolls down slightly, and applies 2x zoom magnification to the page content.

Starting URL: https://surfchex.intelliweather.net/imagery/Surfchex/rad_nc_moreheadcity_640x480.htm

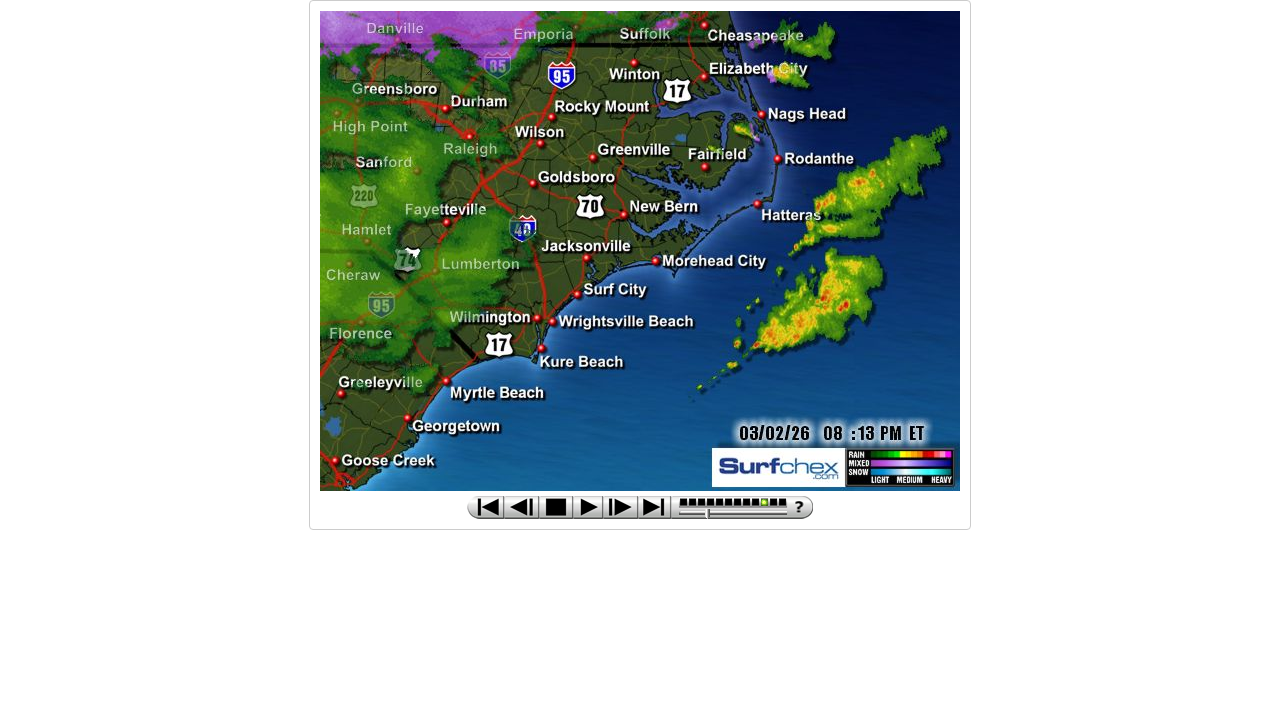

Navigated to weather radar imagery page for Morehead City
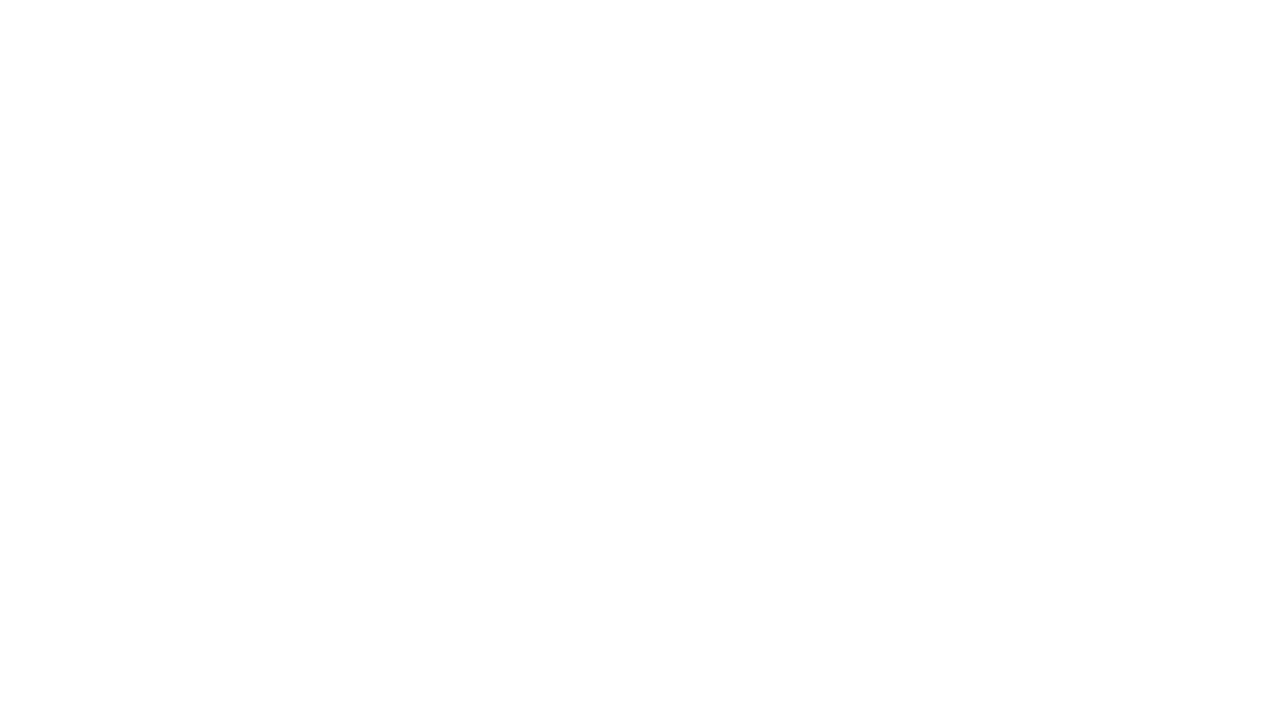

Page fully loaded and network idle
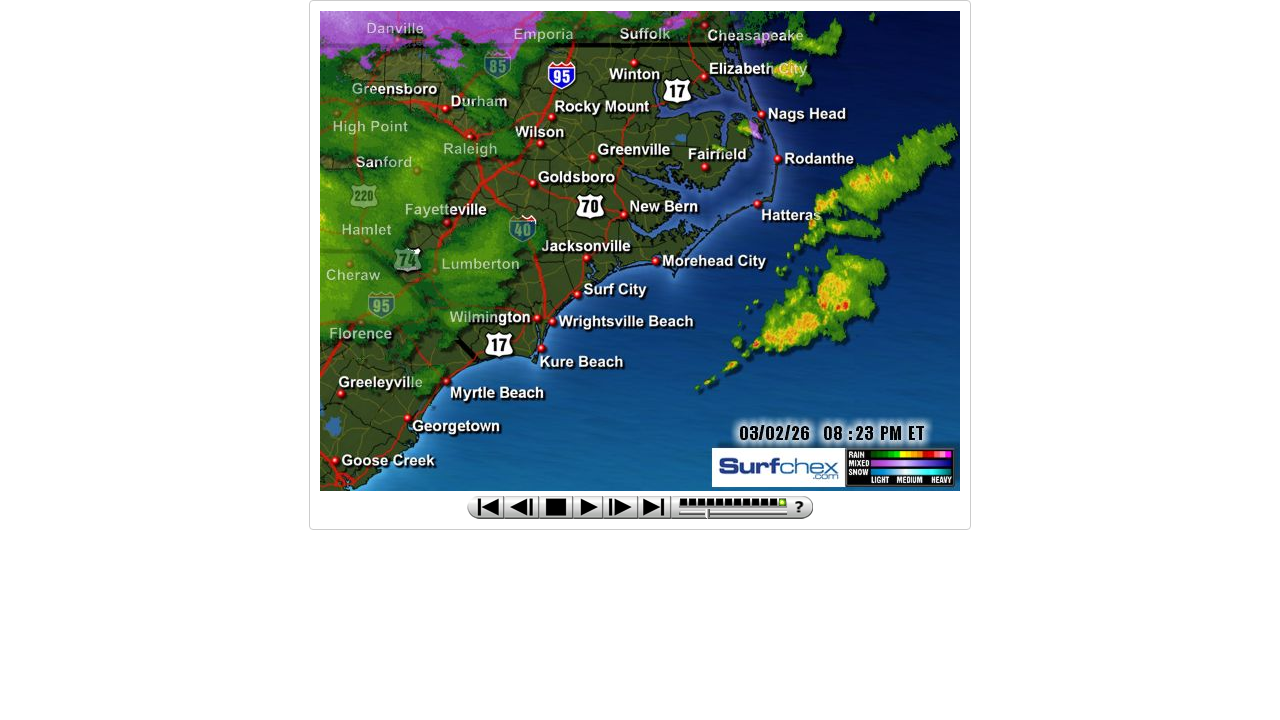

Scrolled down slightly and applied 2x zoom magnification to page content
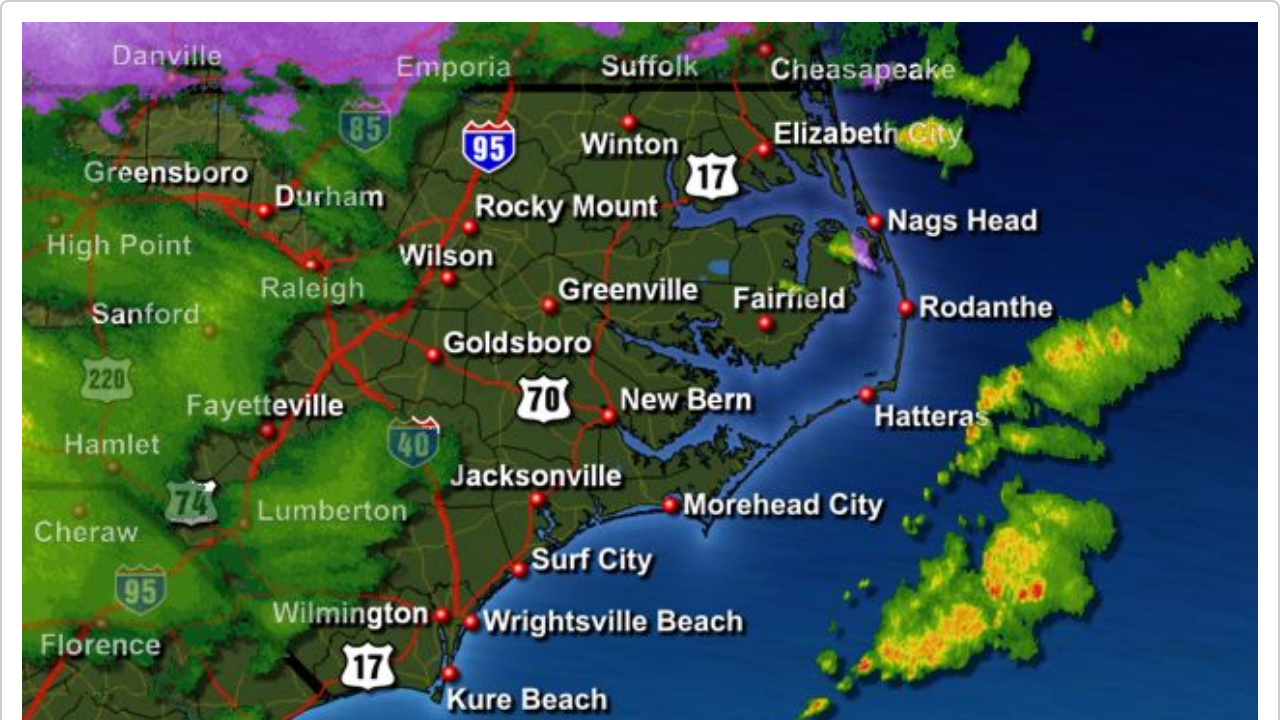

Waited for zoom magnification to take effect
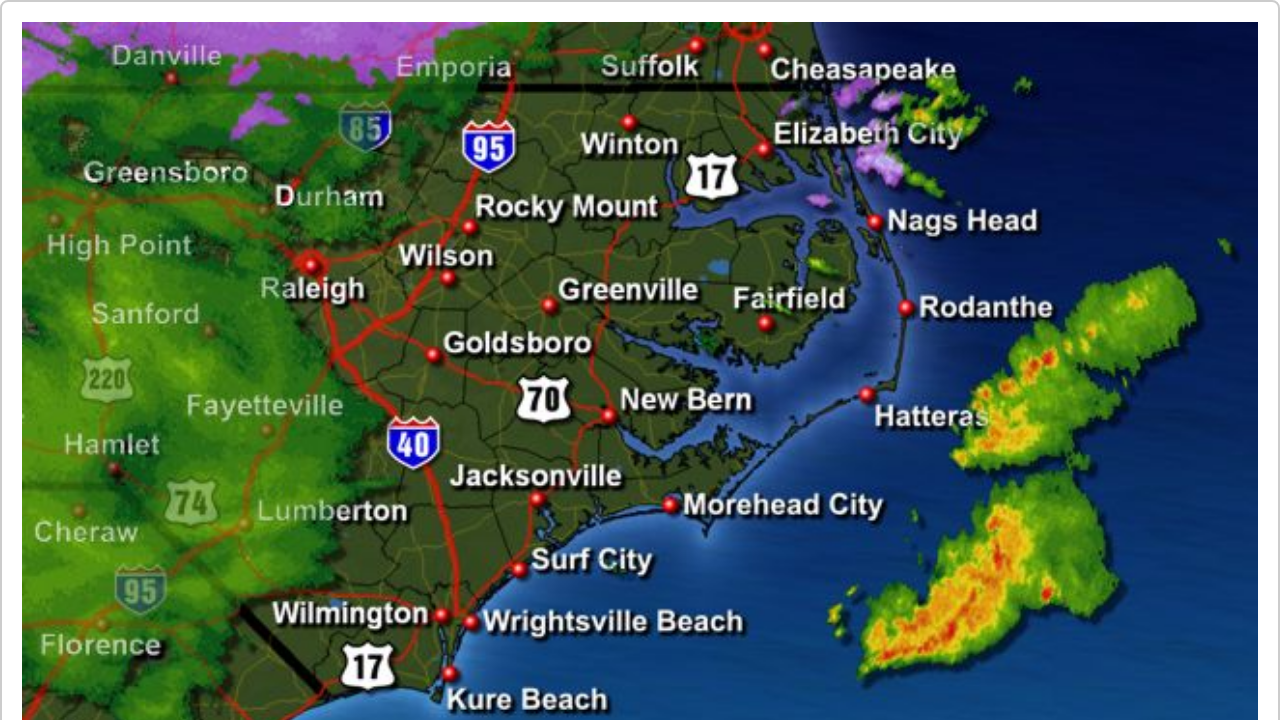

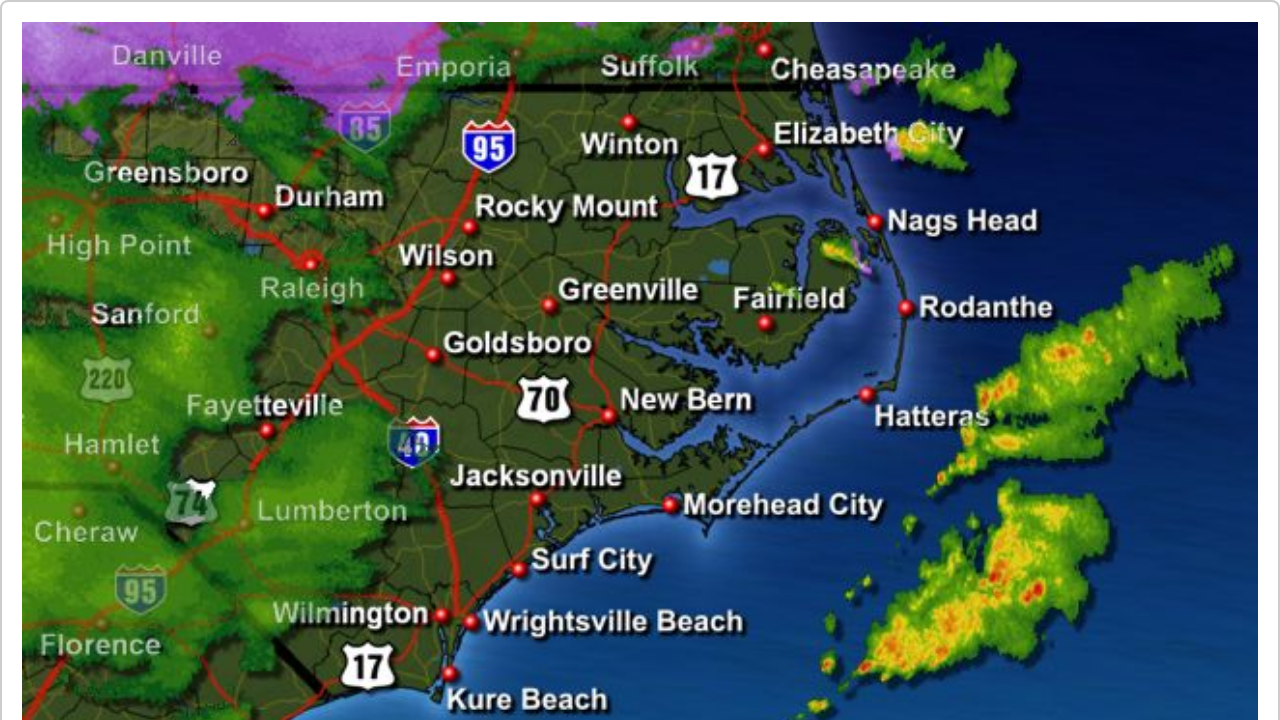